Tests window handling functionality by clicking a tab to reveal a button, clicking the button to open a new window, switching to the new window, closing it, and switching back to the parent window.

Starting URL: https://demo.automationtesting.in/Windows.html

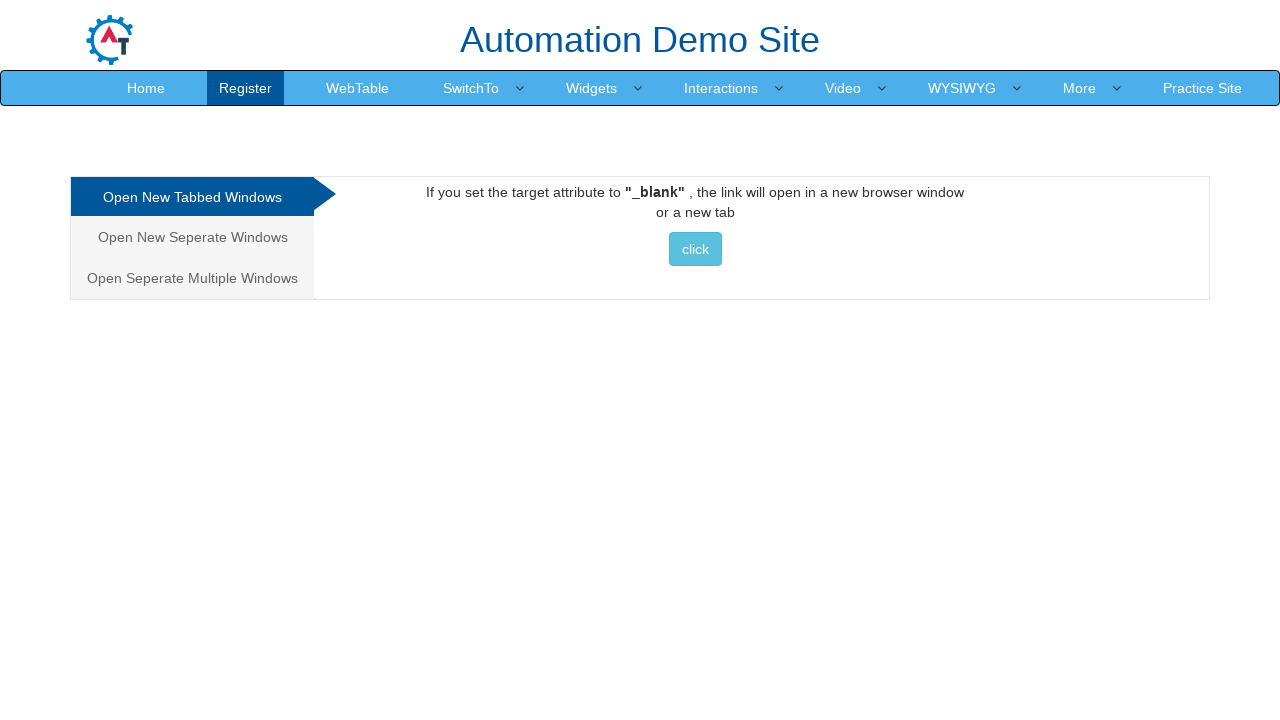

Clicked on the 'Seperate' tab to reveal the button at (192, 237) on xpath=//a[@href='#Seperate']
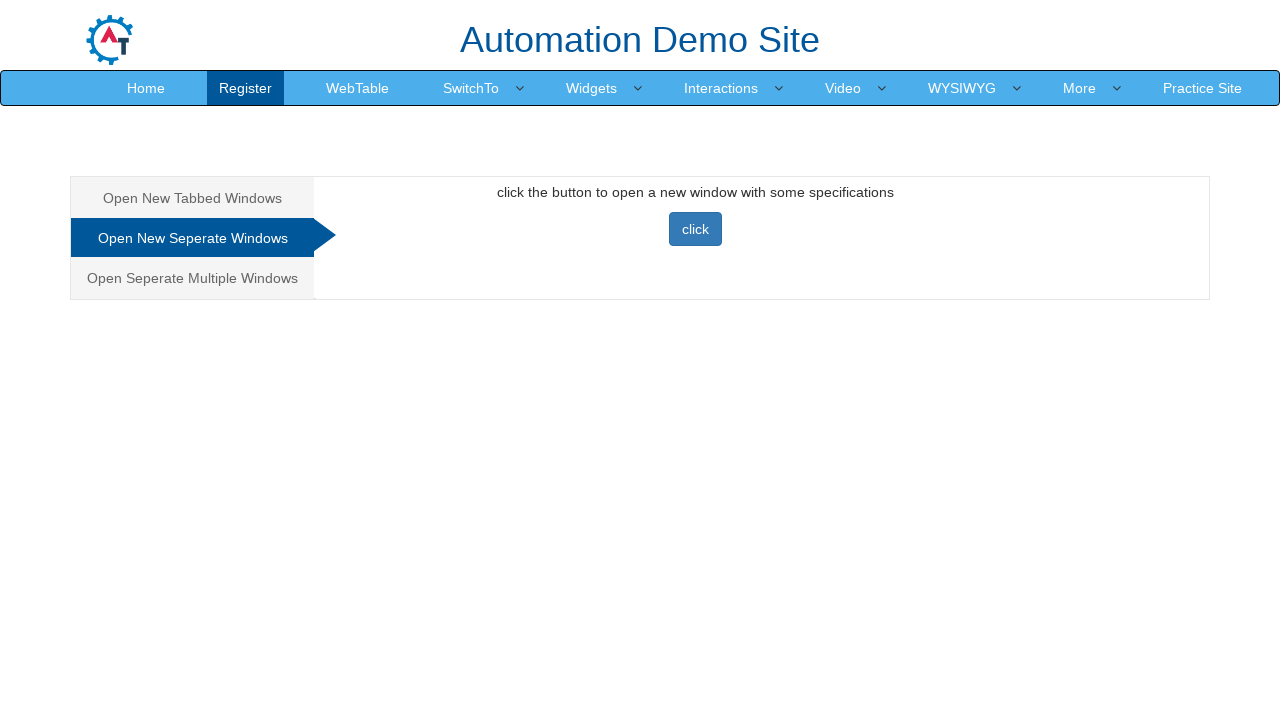

Clicked the button in the Seperate tab to open a new window at (695, 229) on xpath=//div[@id='Seperate']//button
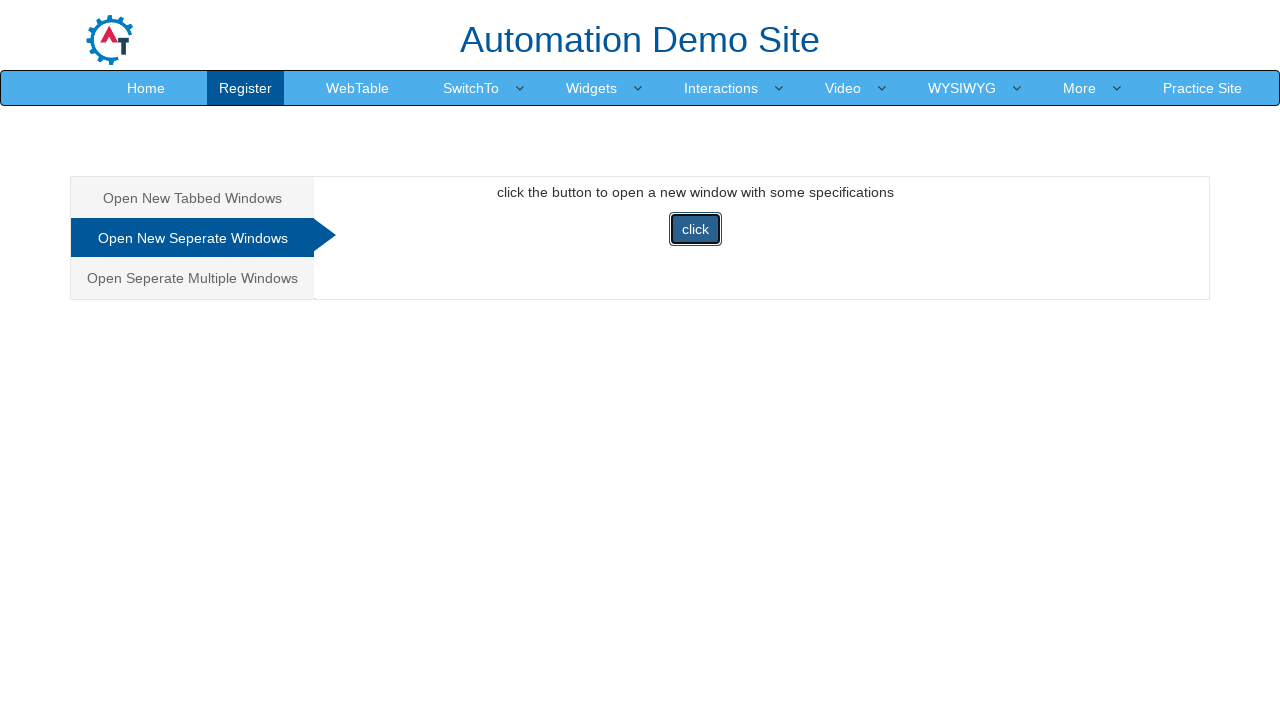

Captured the newly opened window
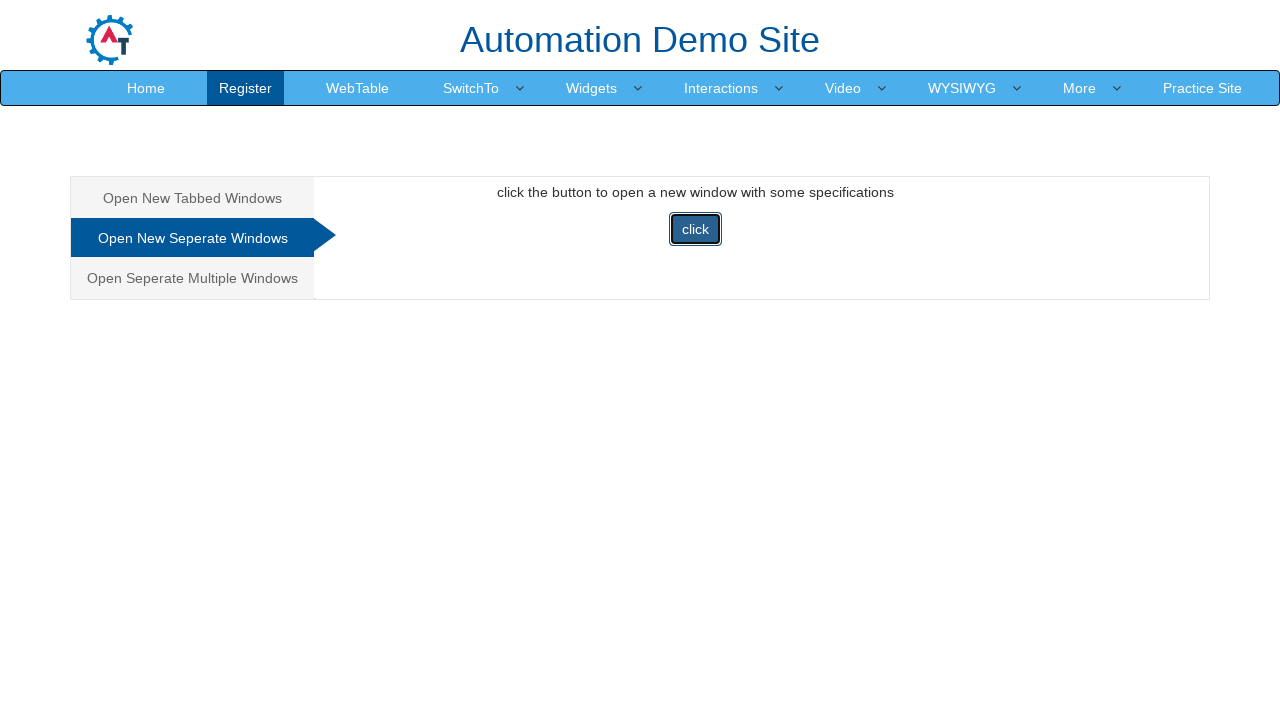

New window fully loaded
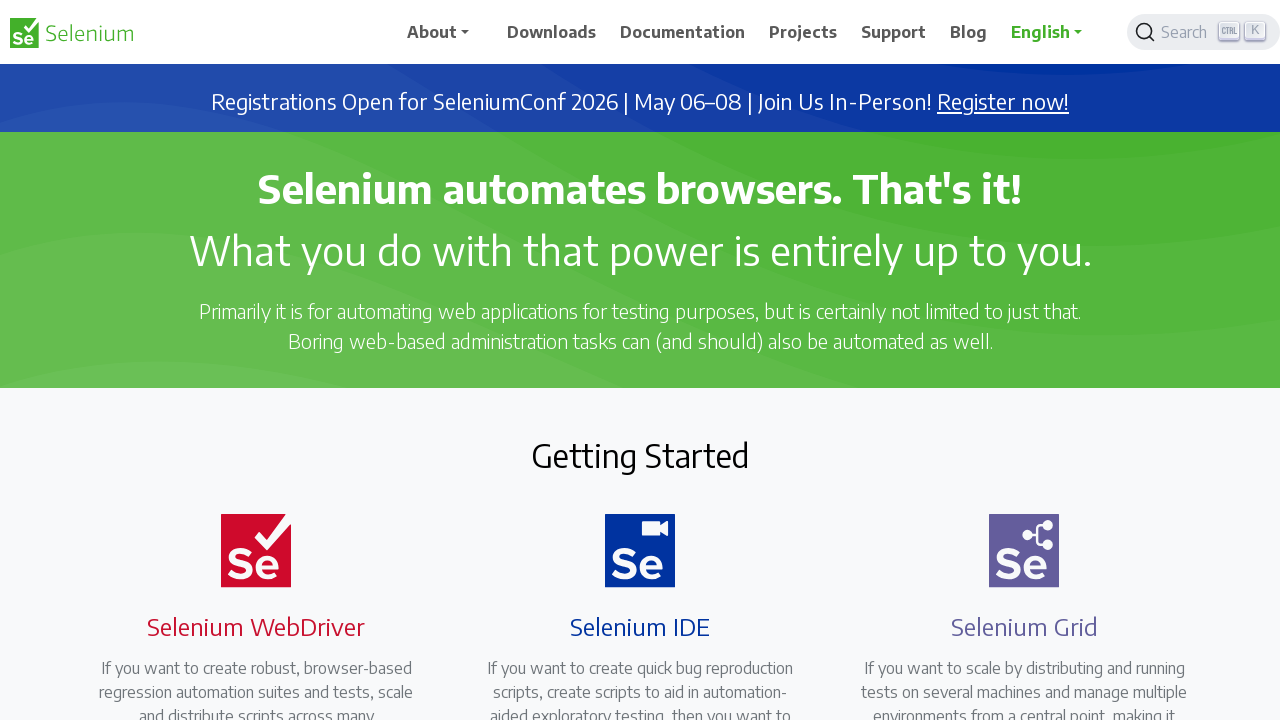

Closed the new window
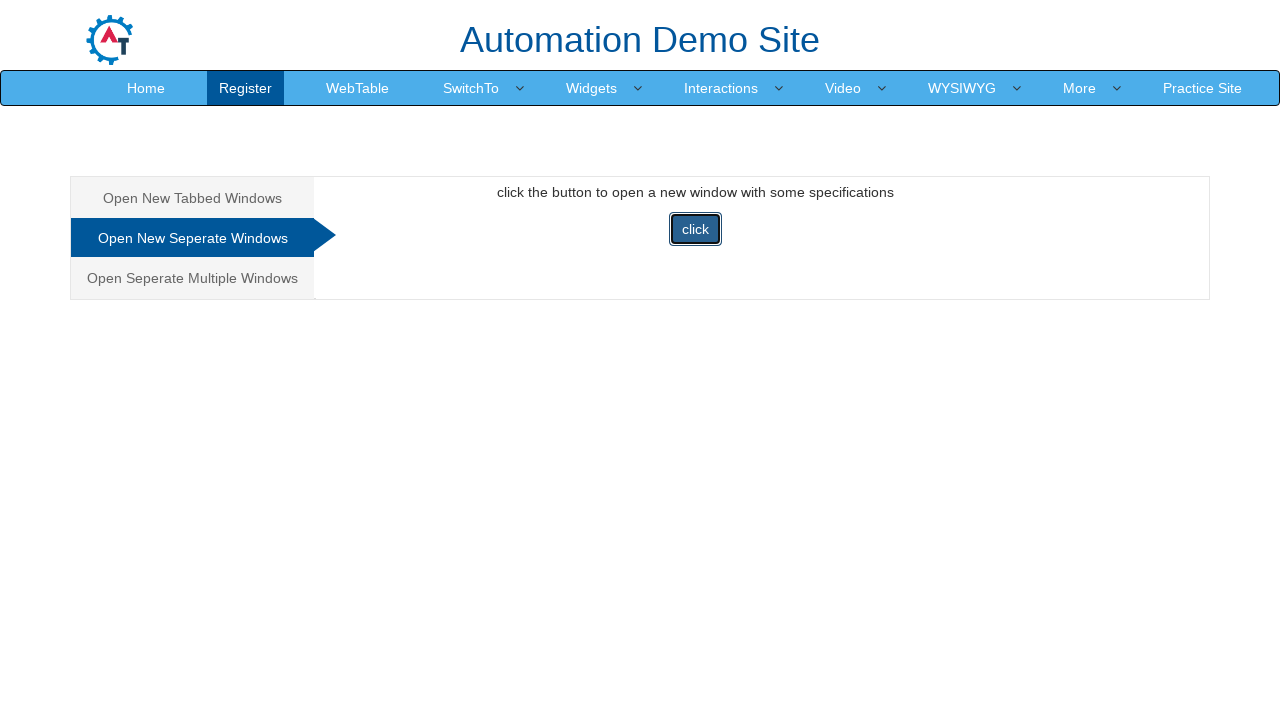

Switched back to the original parent window
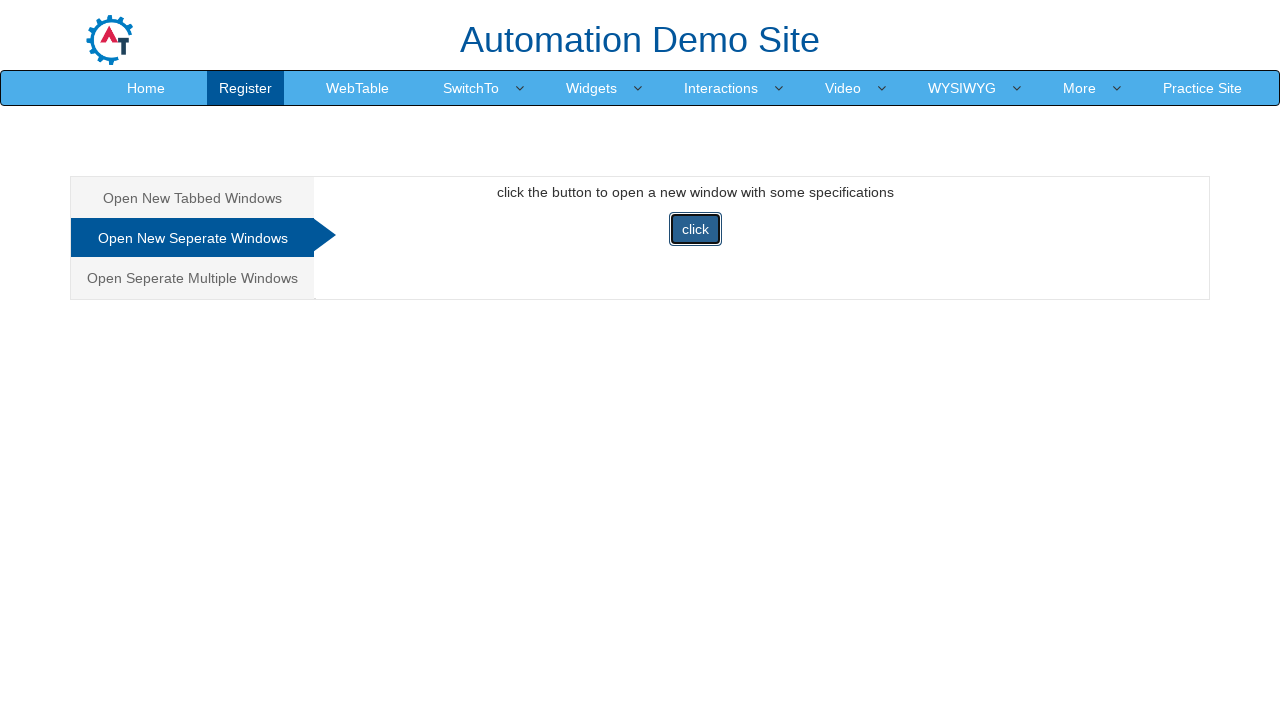

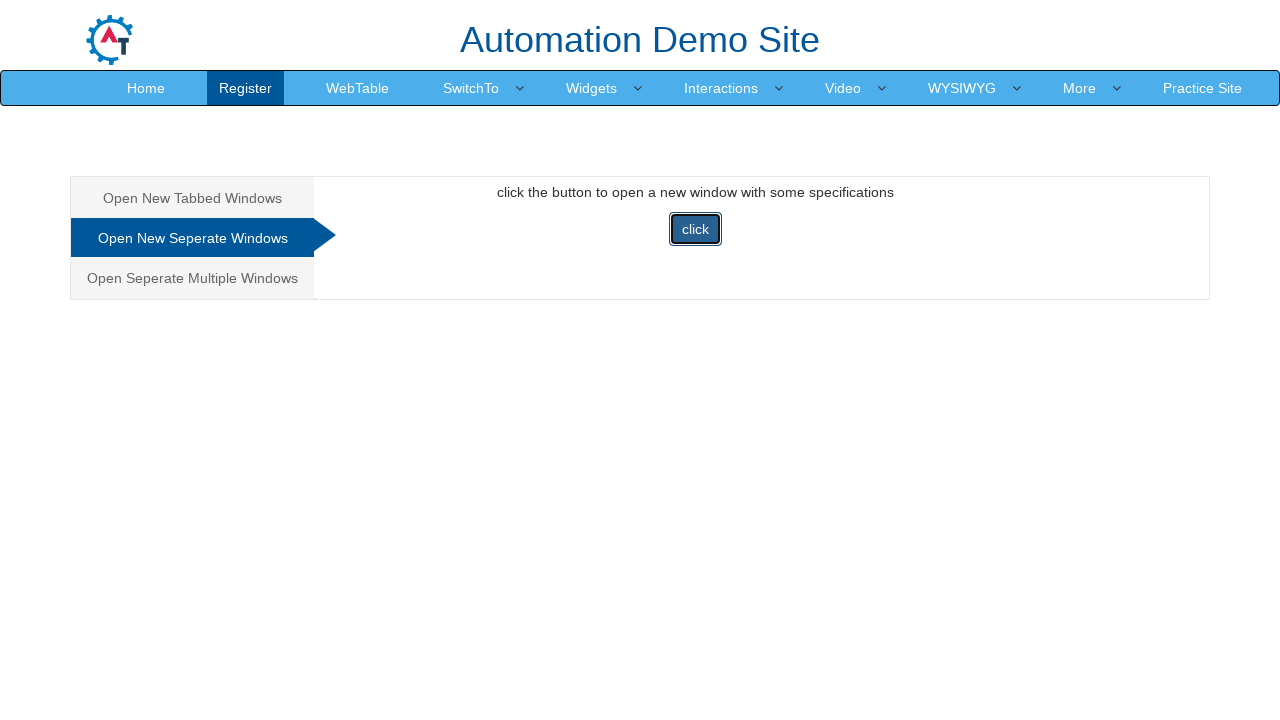